Tests auto-completing a web form with personal details, education, sex, experience, date selection, and form submission

Starting URL: https://formy-project.herokuapp.com/form

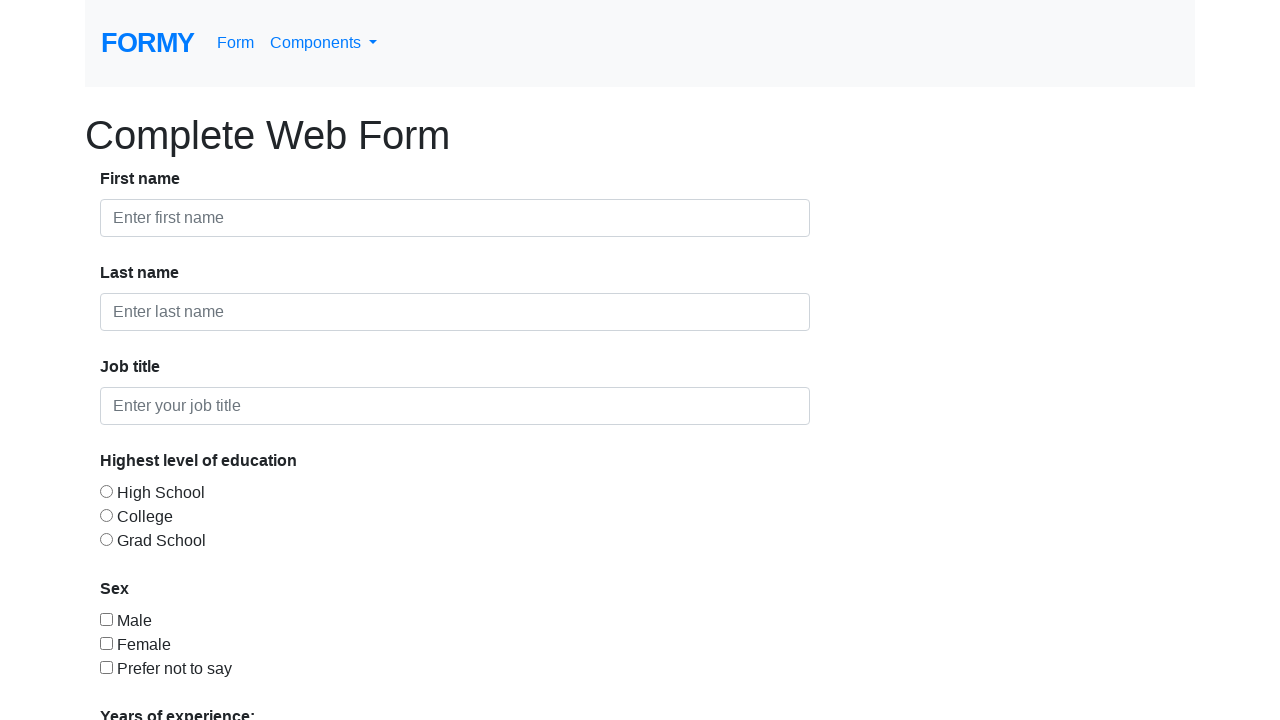

Filled first name field with 'Don' on #first-name
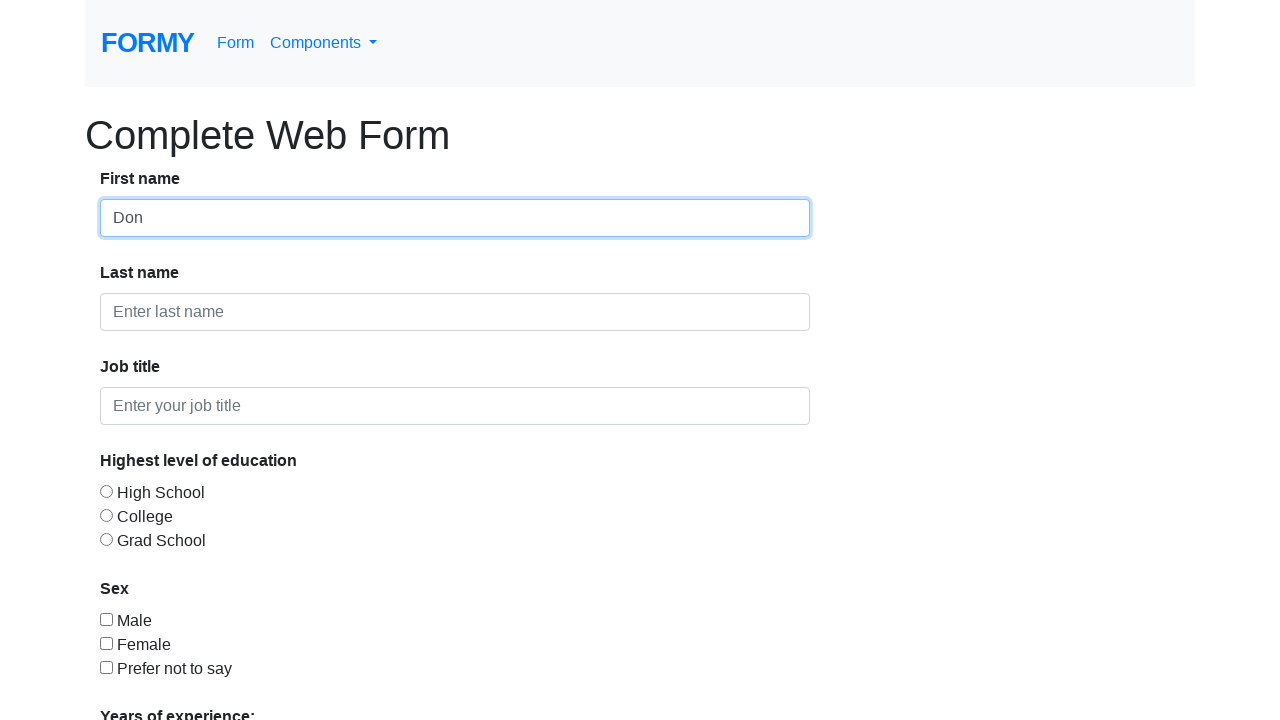

Filled last name field with 'Red' on #last-name
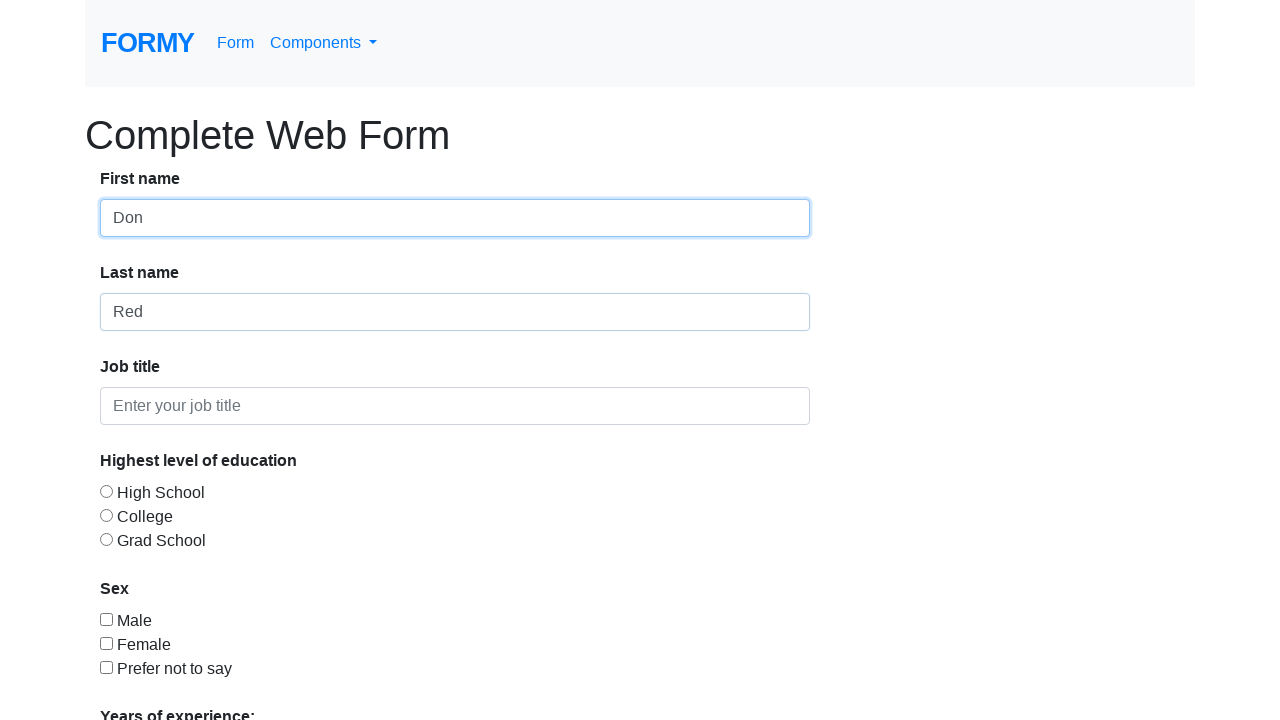

Filled job title field with 'QA' on #job-title
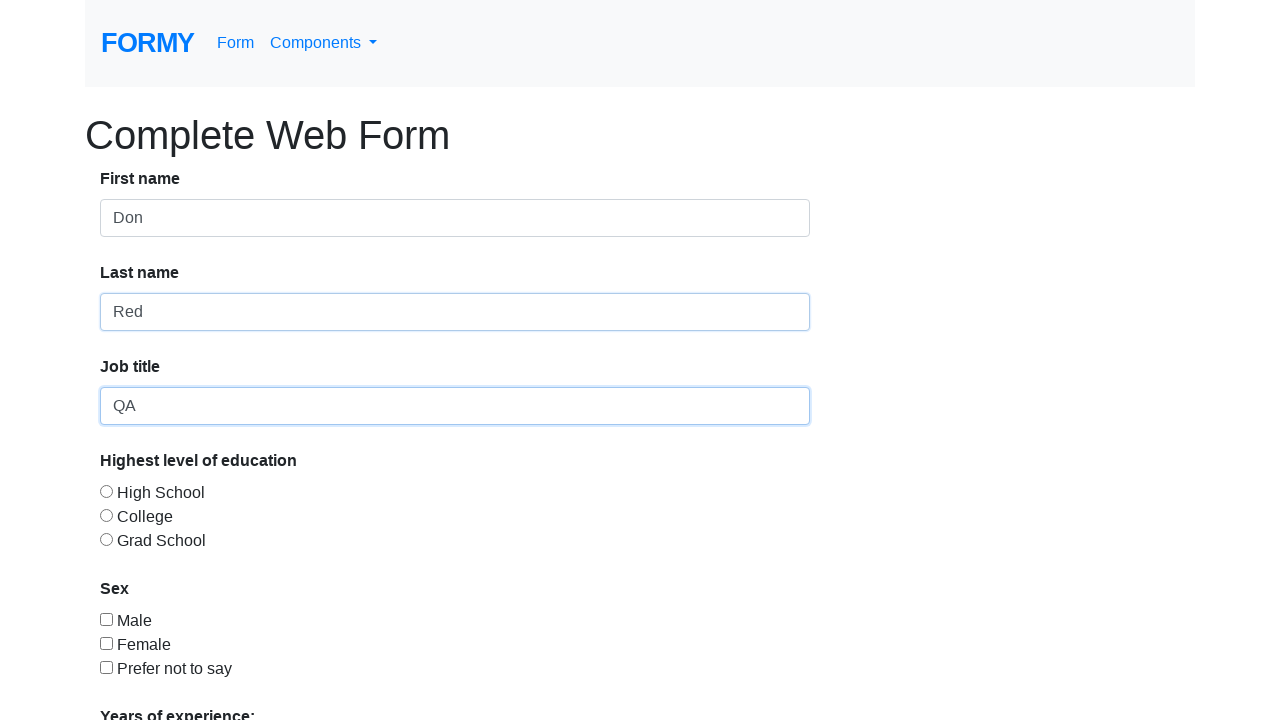

Selected College education option at (106, 515) on #radio-button-2
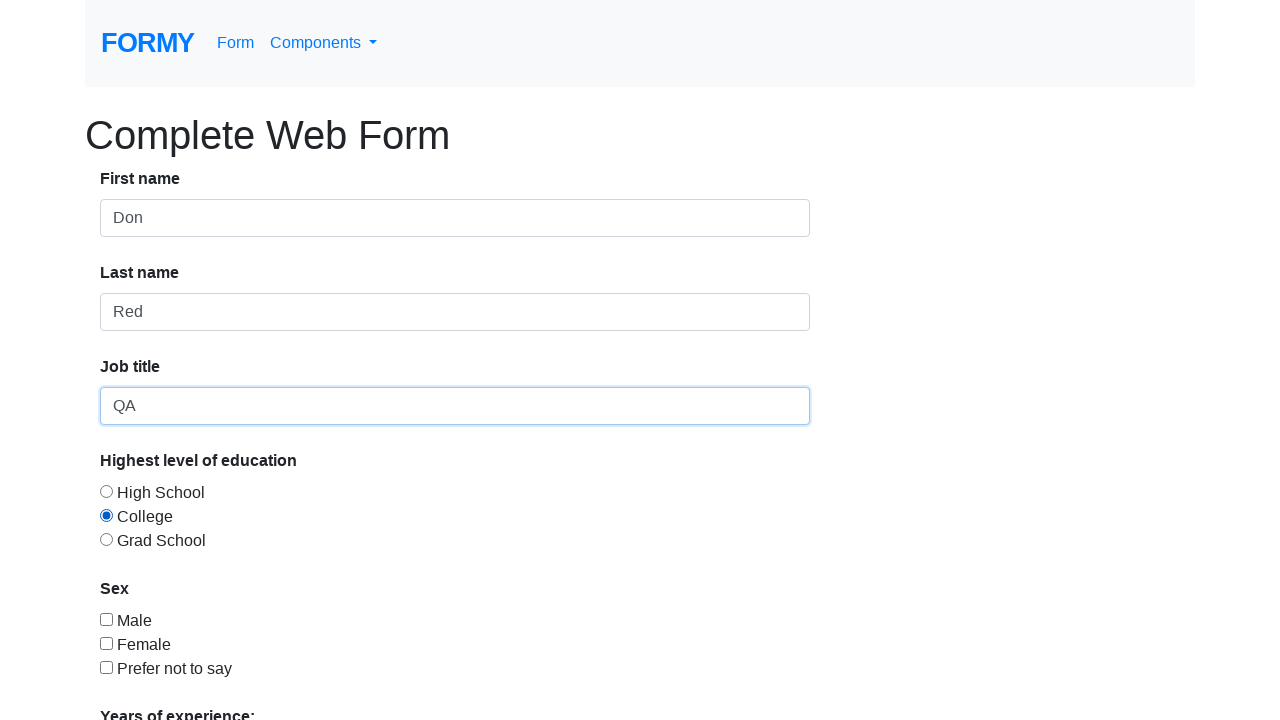

Selected Male sex option at (106, 619) on input[type='checkbox'][value='checkbox-1']
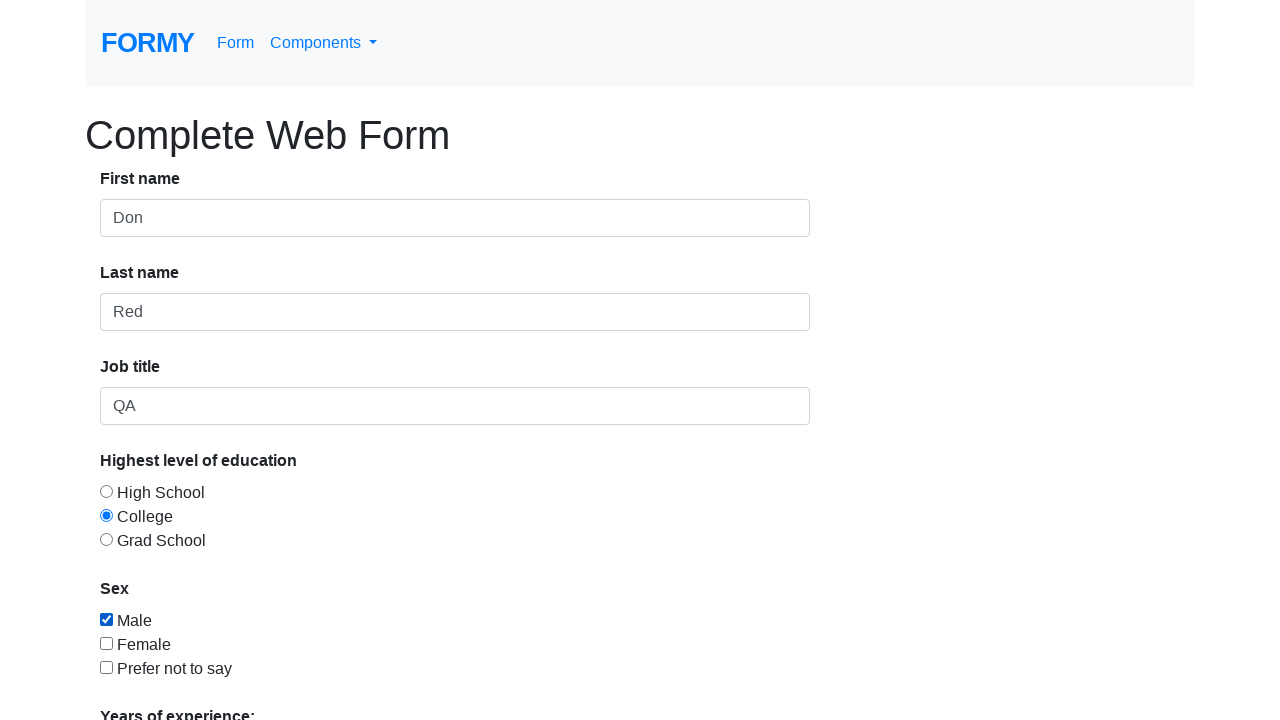

Opened experience level dropdown at (270, 519) on #select-menu
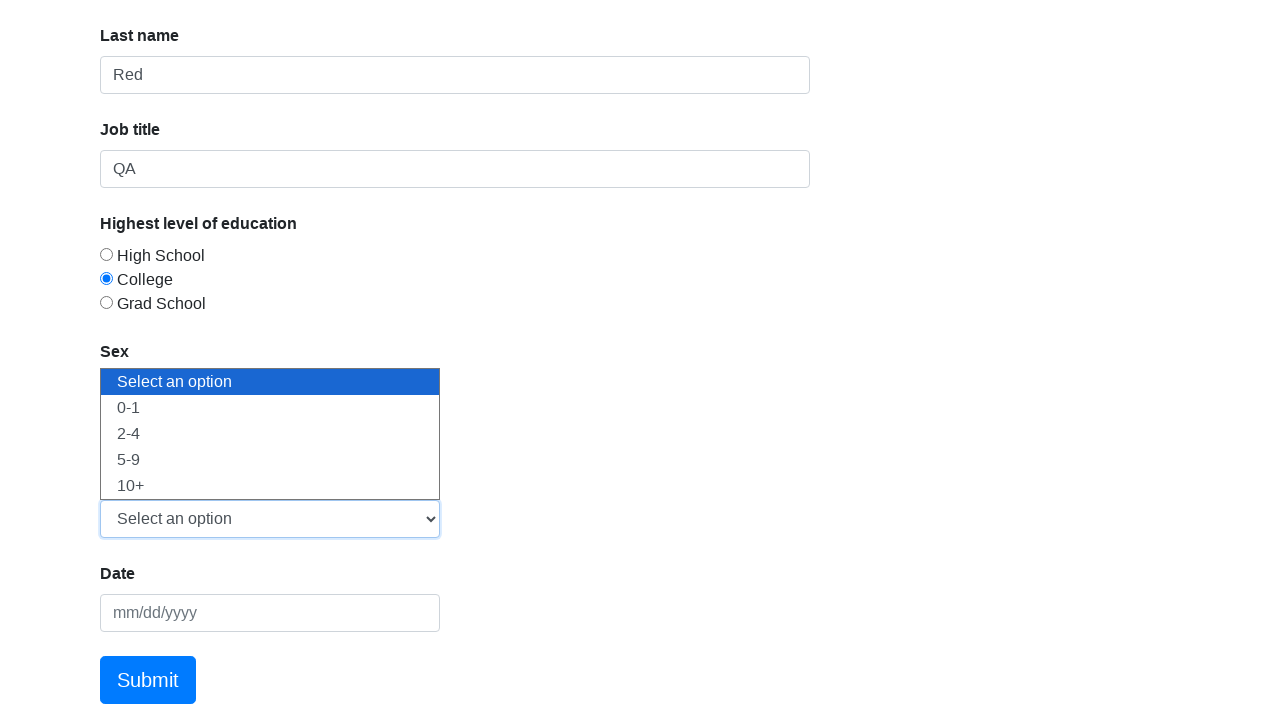

Selected experience level 2 from dropdown on #select-menu
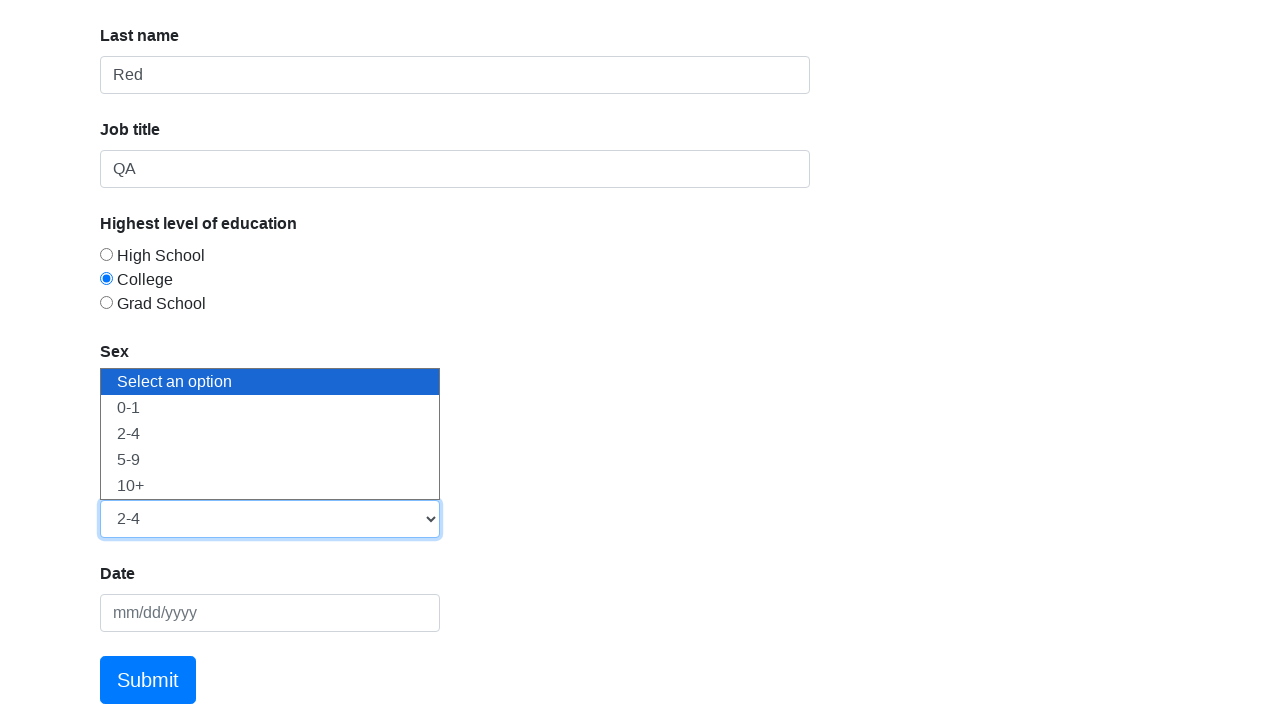

Opened date picker at (270, 613) on #datepicker
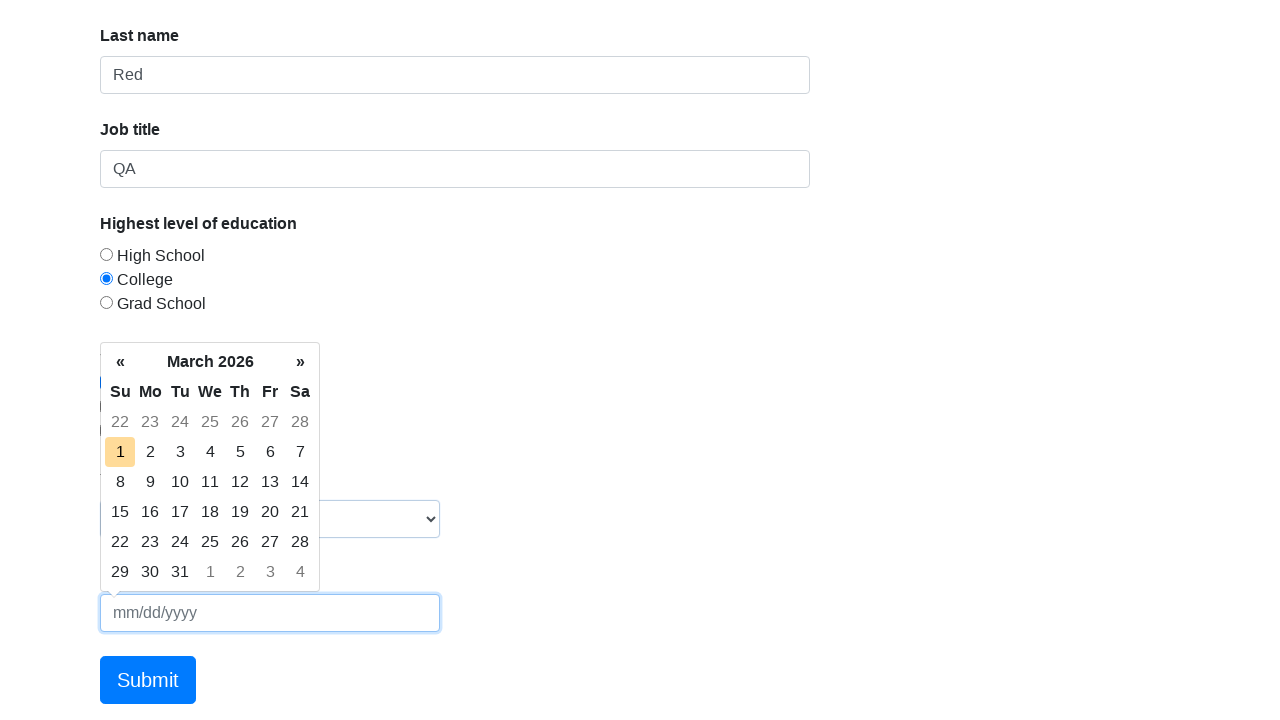

Selected today's date from date picker at (120, 452) on td.today.day
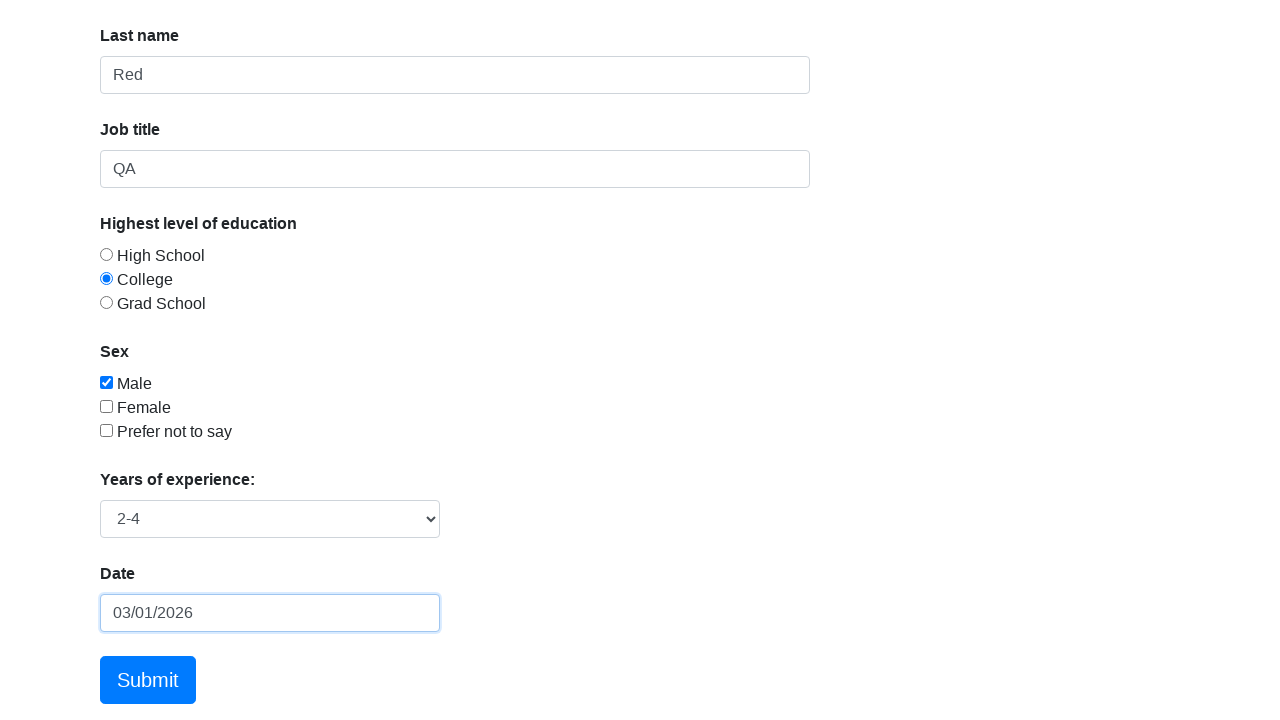

Clicked submit button to submit form at (148, 680) on a[href='/thanks']
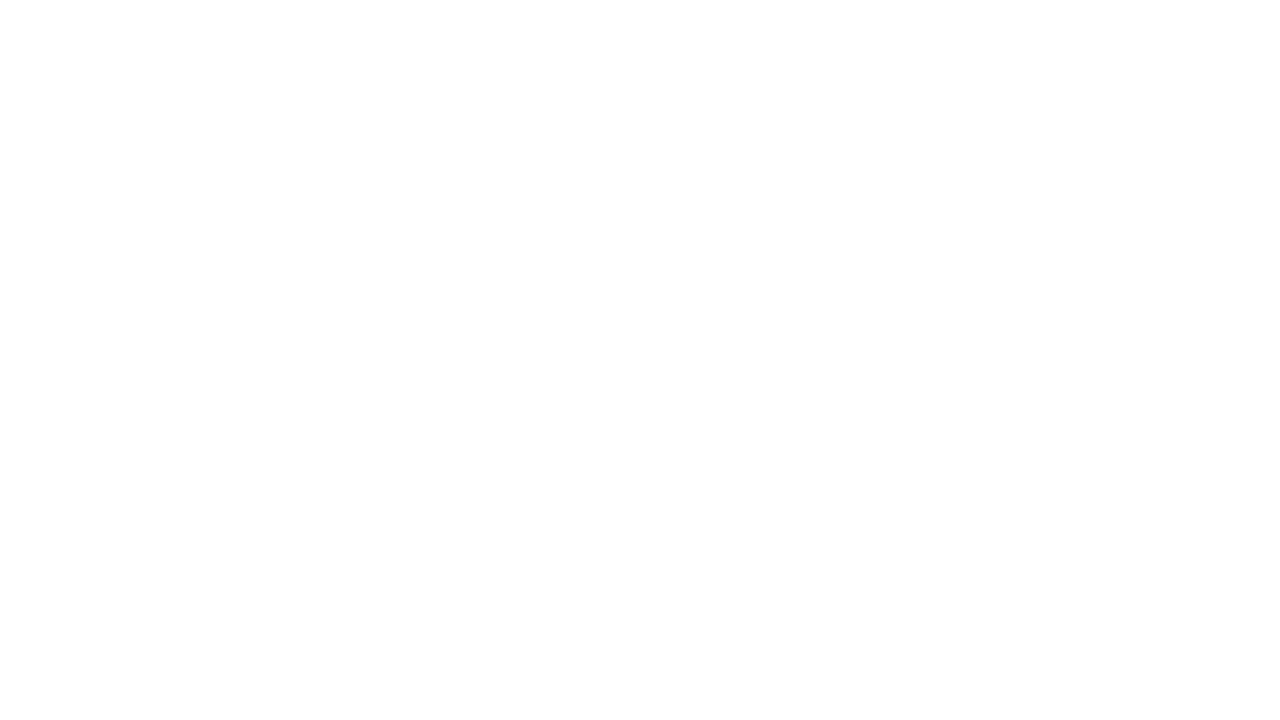

Form submission successful - success alert displayed
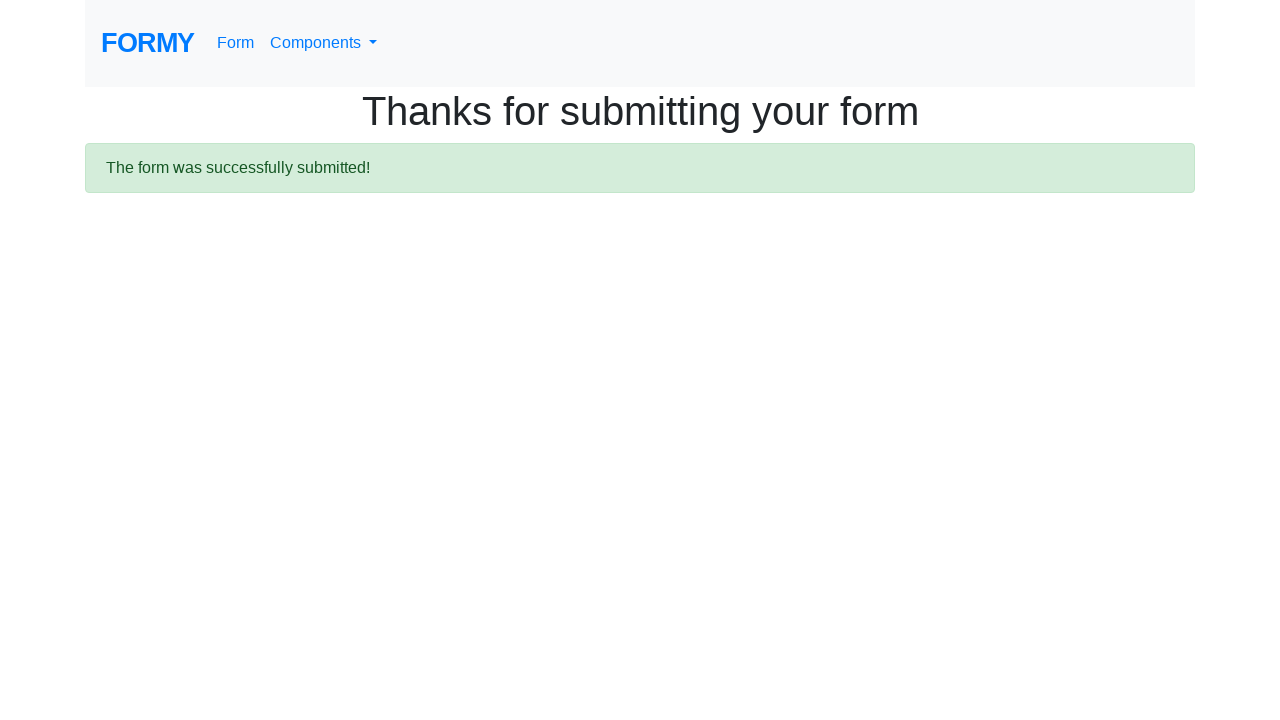

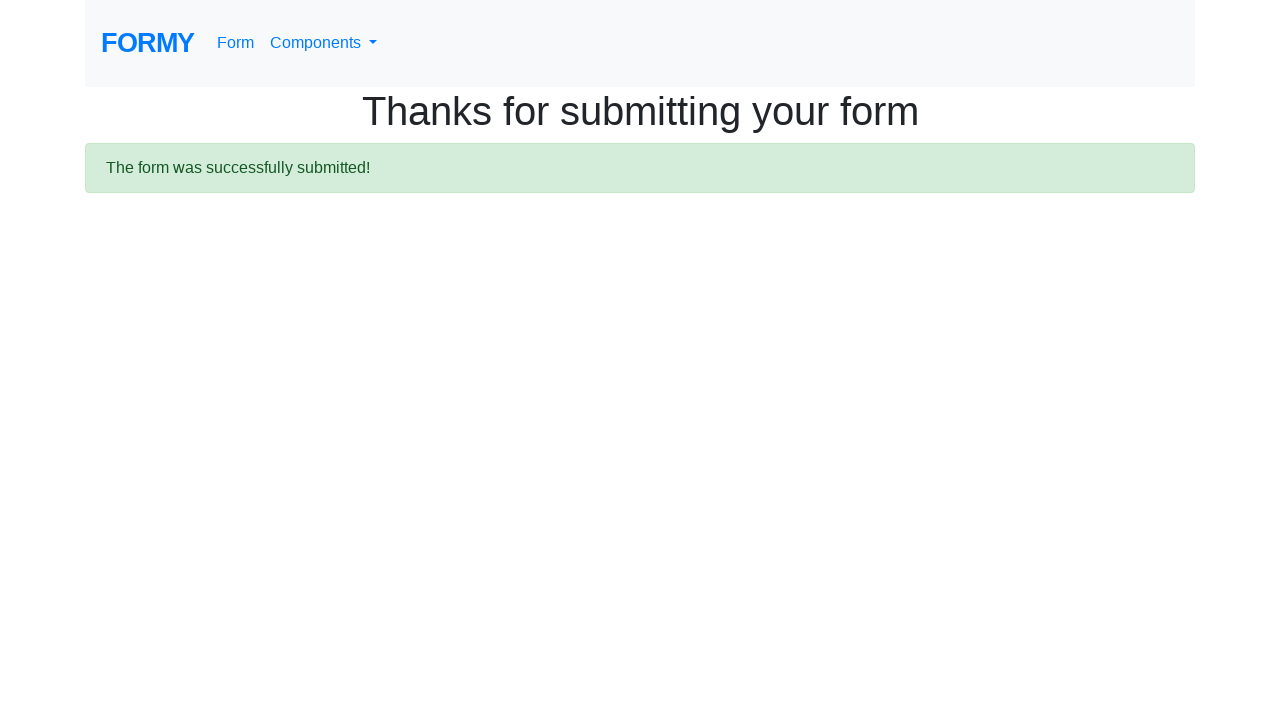